Tests dynamic loading by waiting for loading icon to become invisible within 10 seconds

Starting URL: http://the-internet.herokuapp.com/dynamic_loading/2

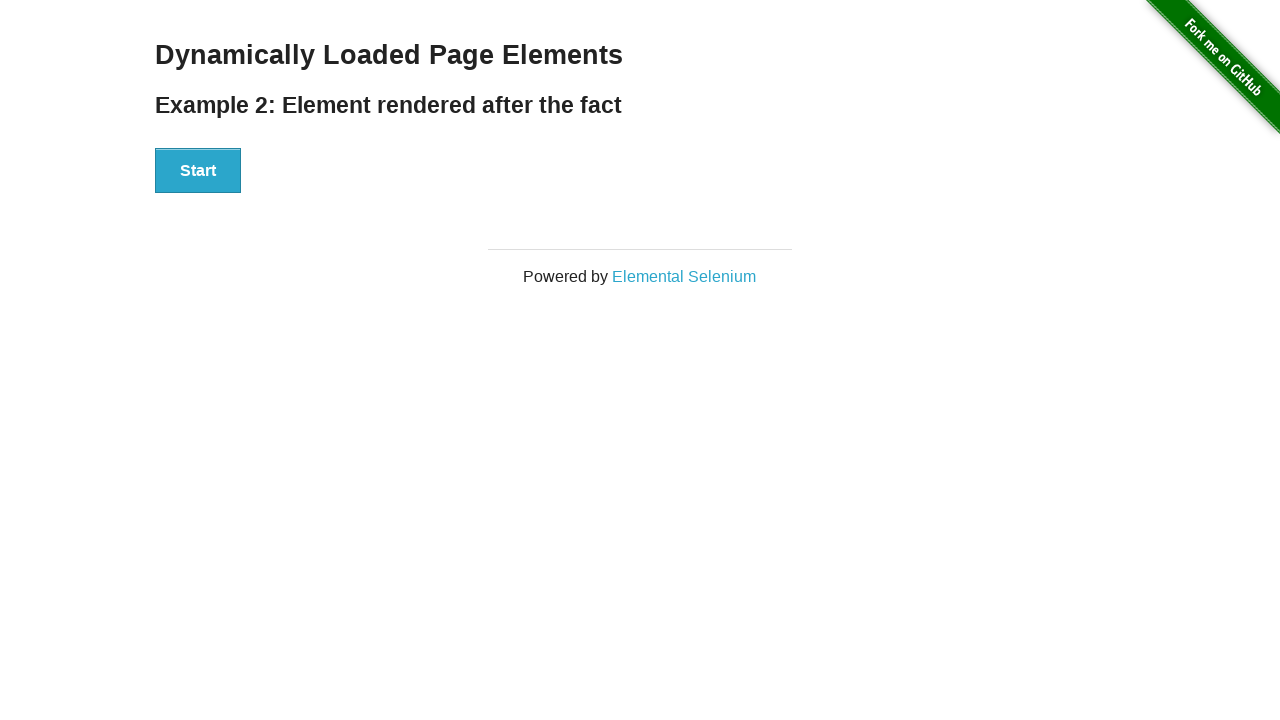

Clicked start button to trigger loading at (198, 171) on xpath=//div[@id='start']/button
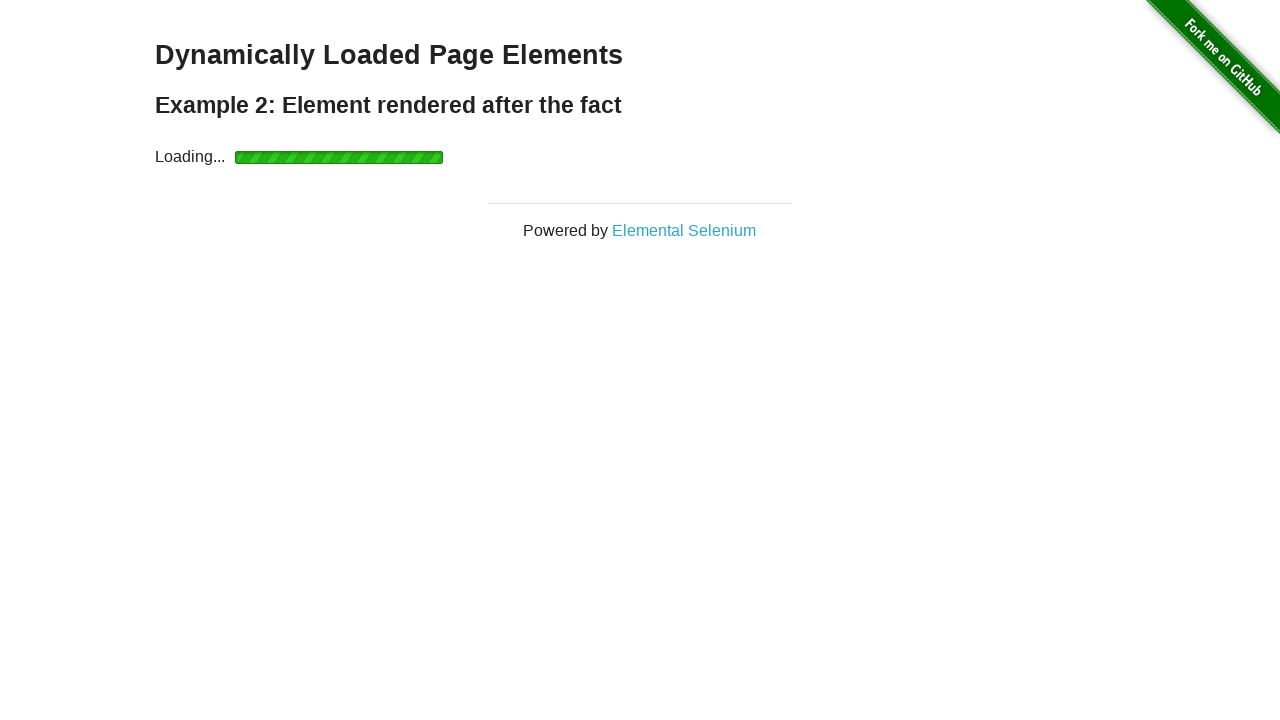

Loading icon became invisible within 10 seconds
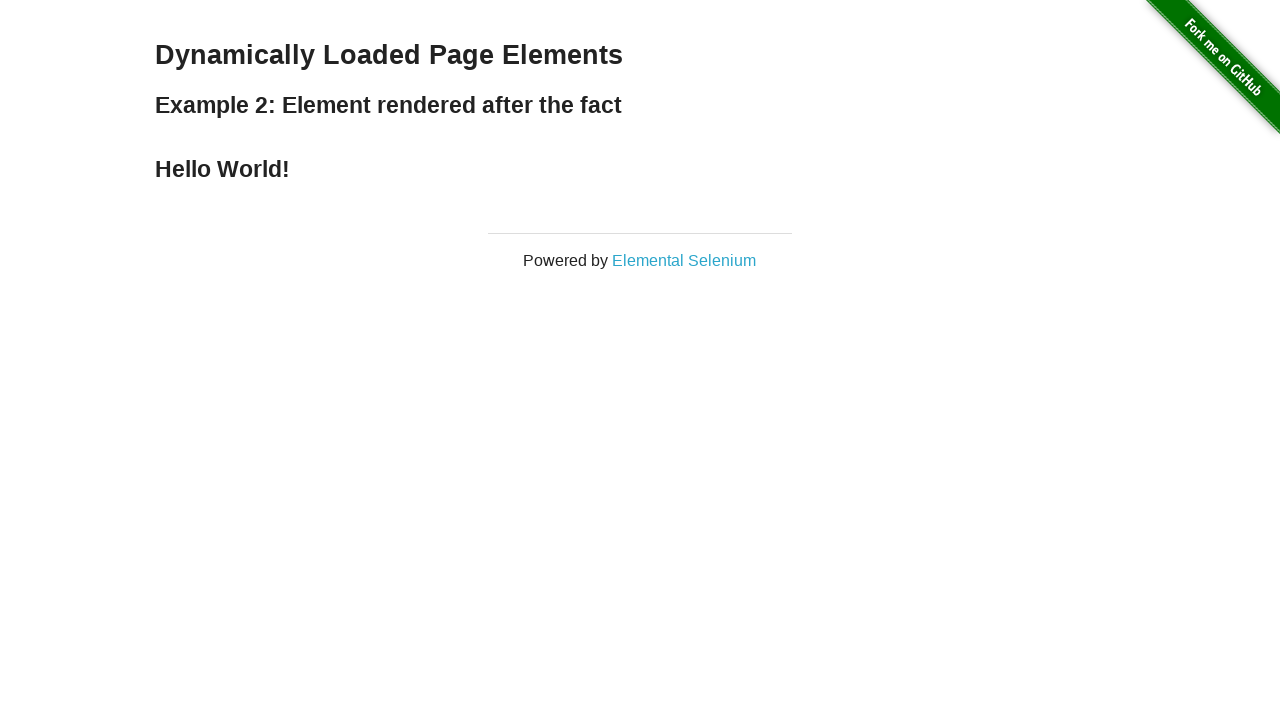

Verified 'Hello World!' text is displayed
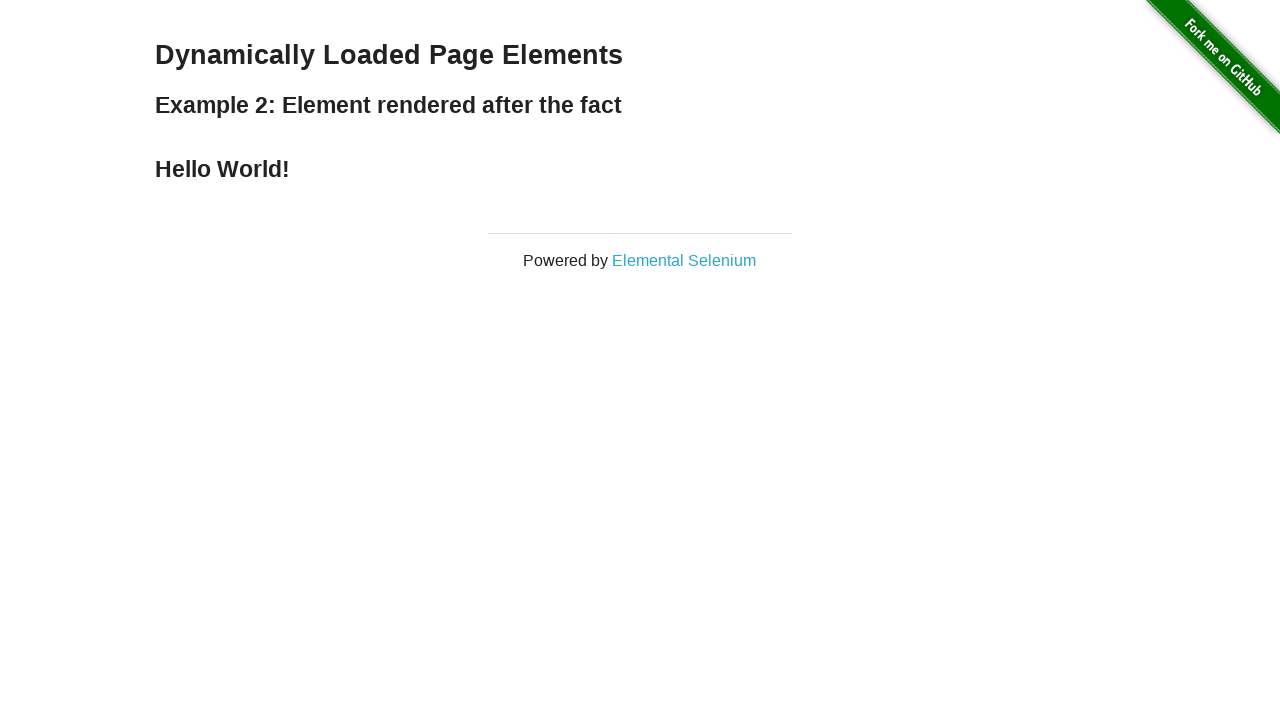

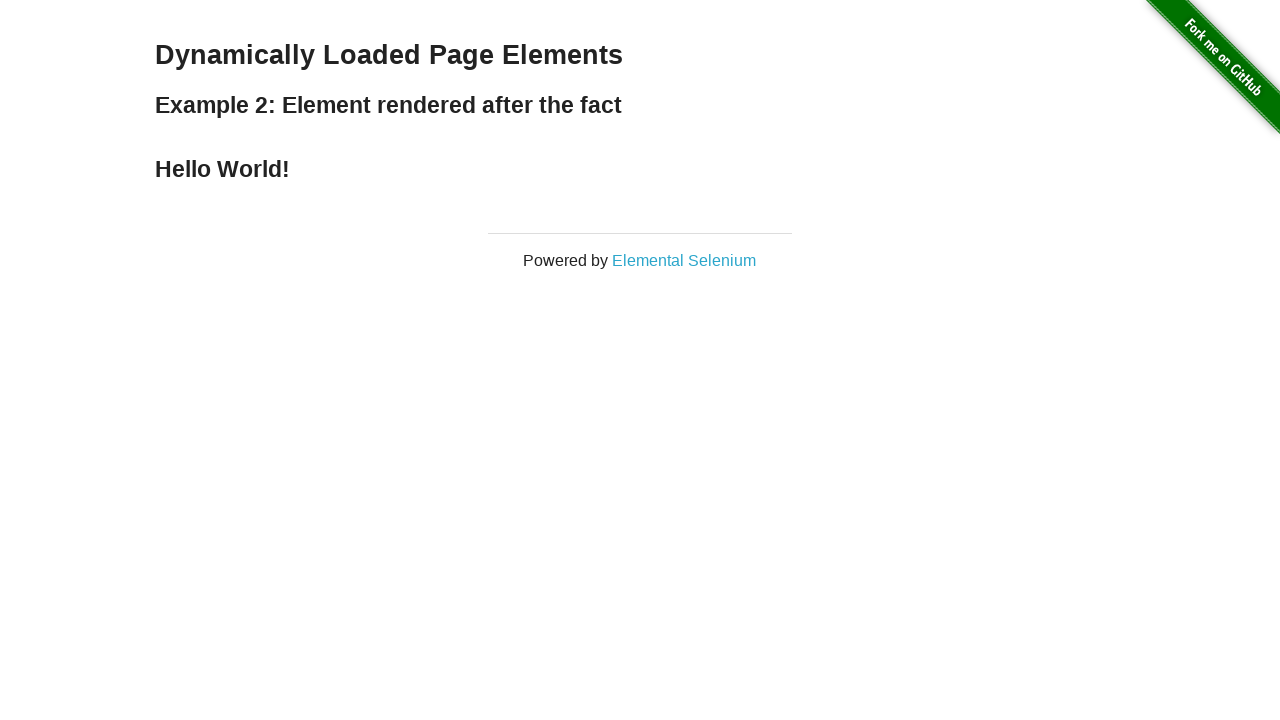